Tests JavaScript alert handling by clicking a button that triggers a JS alert, accepting the alert, and verifying the result message displays correctly.

Starting URL: https://the-internet.herokuapp.com/javascript_alerts

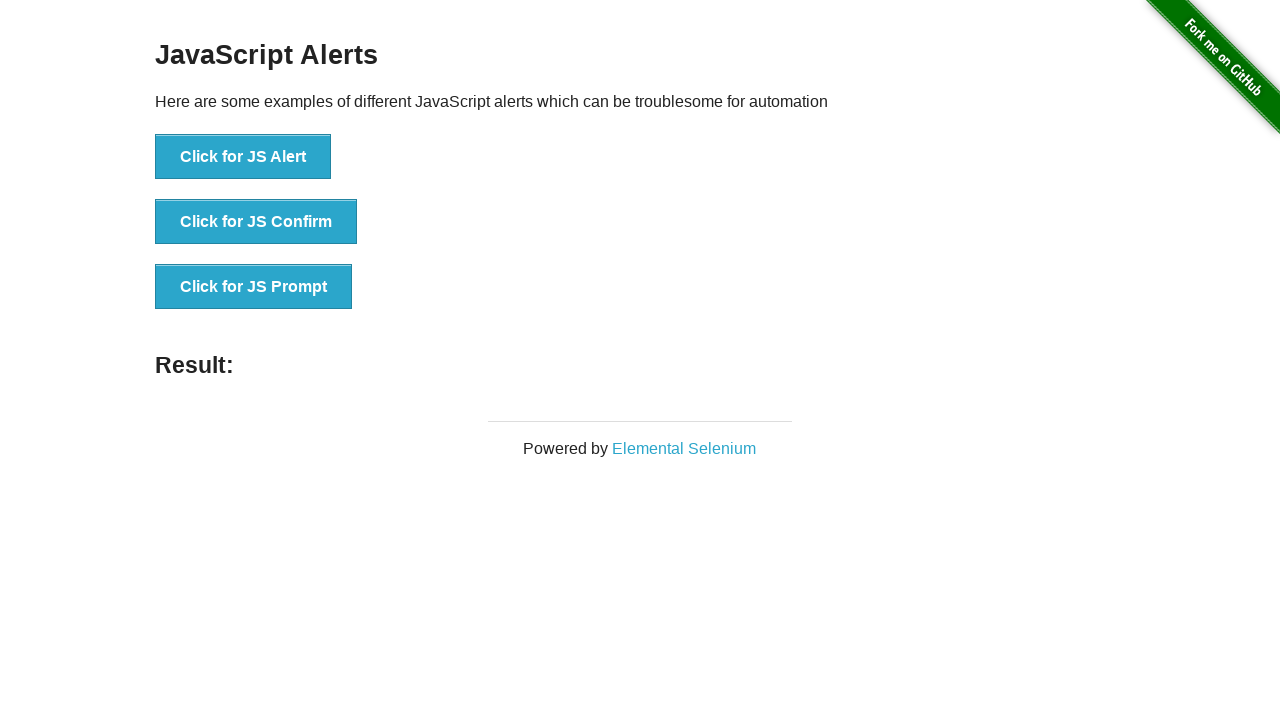

Set up dialog handler to automatically accept alerts
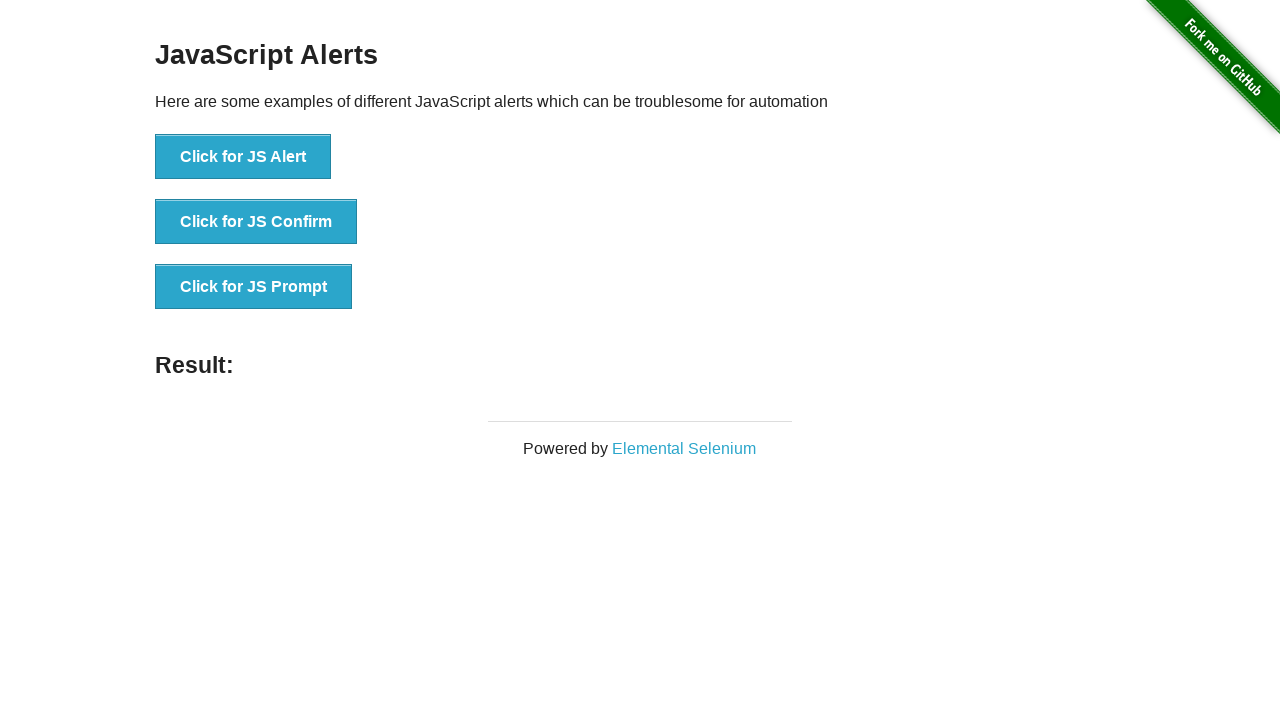

Clicked button to trigger JavaScript alert at (243, 157) on xpath=//*[text()='Click for JS Alert']
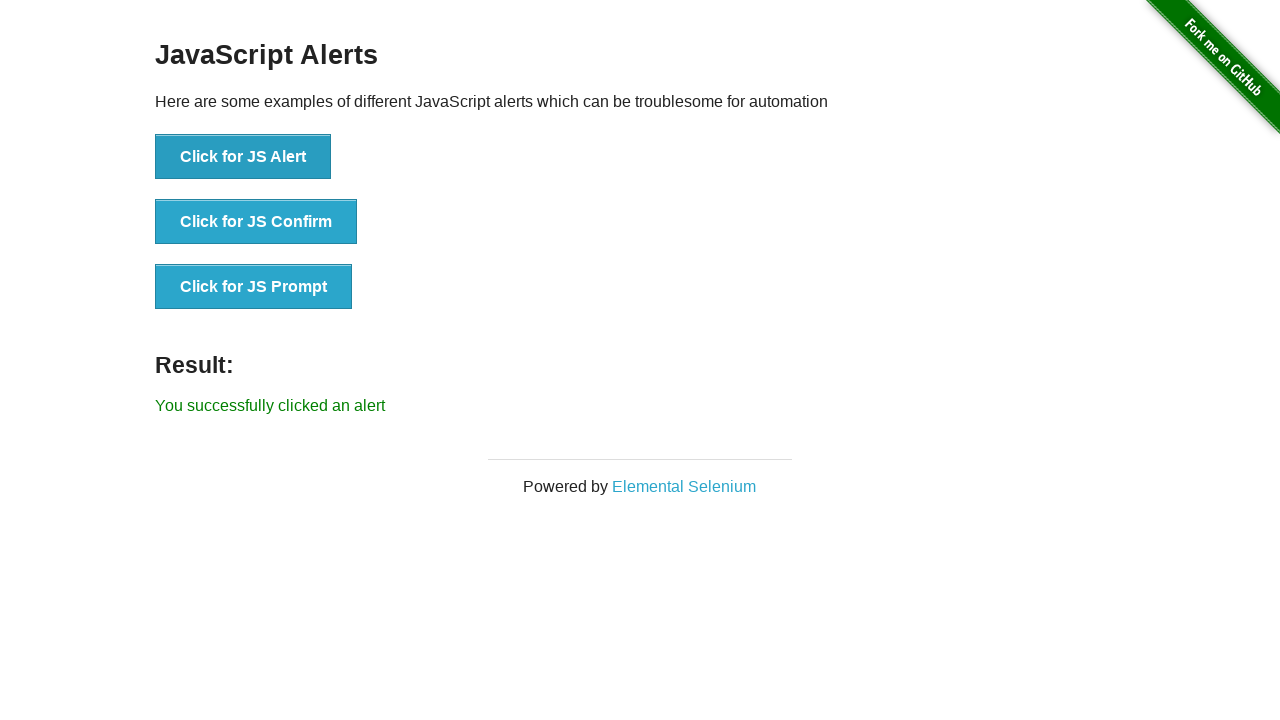

Waited 500ms for alert to be processed
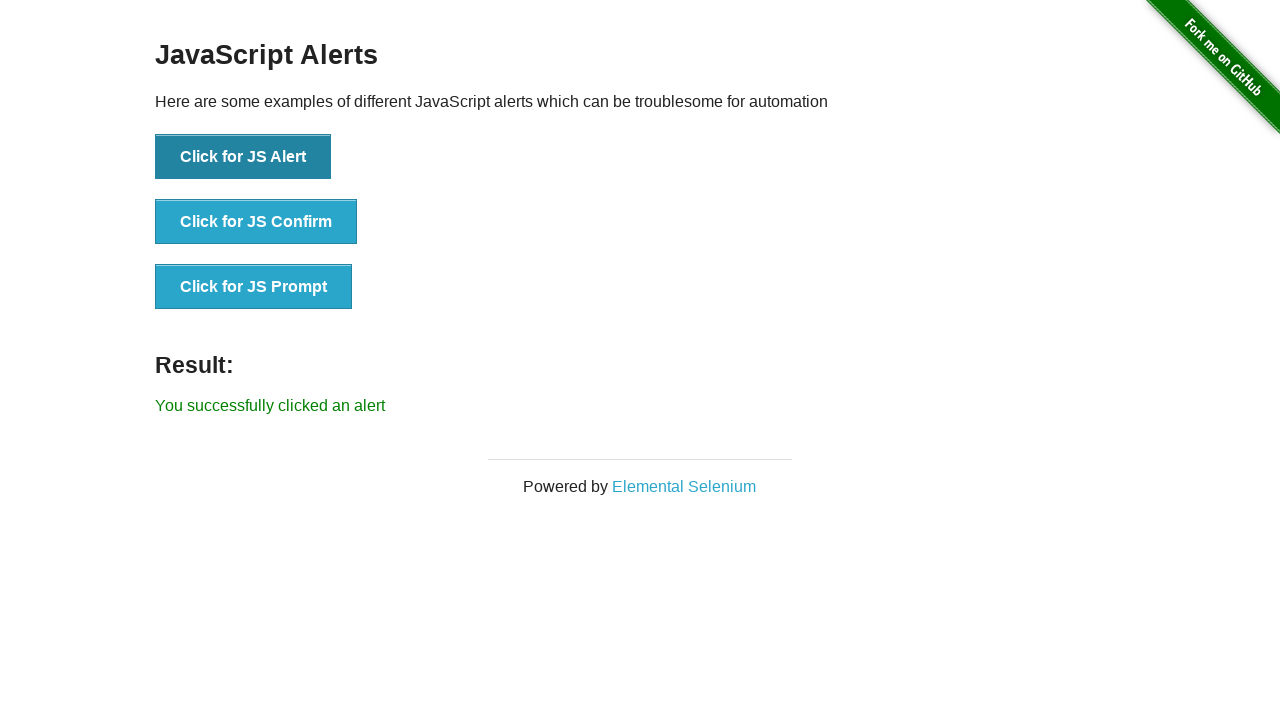

Retrieved result message text content
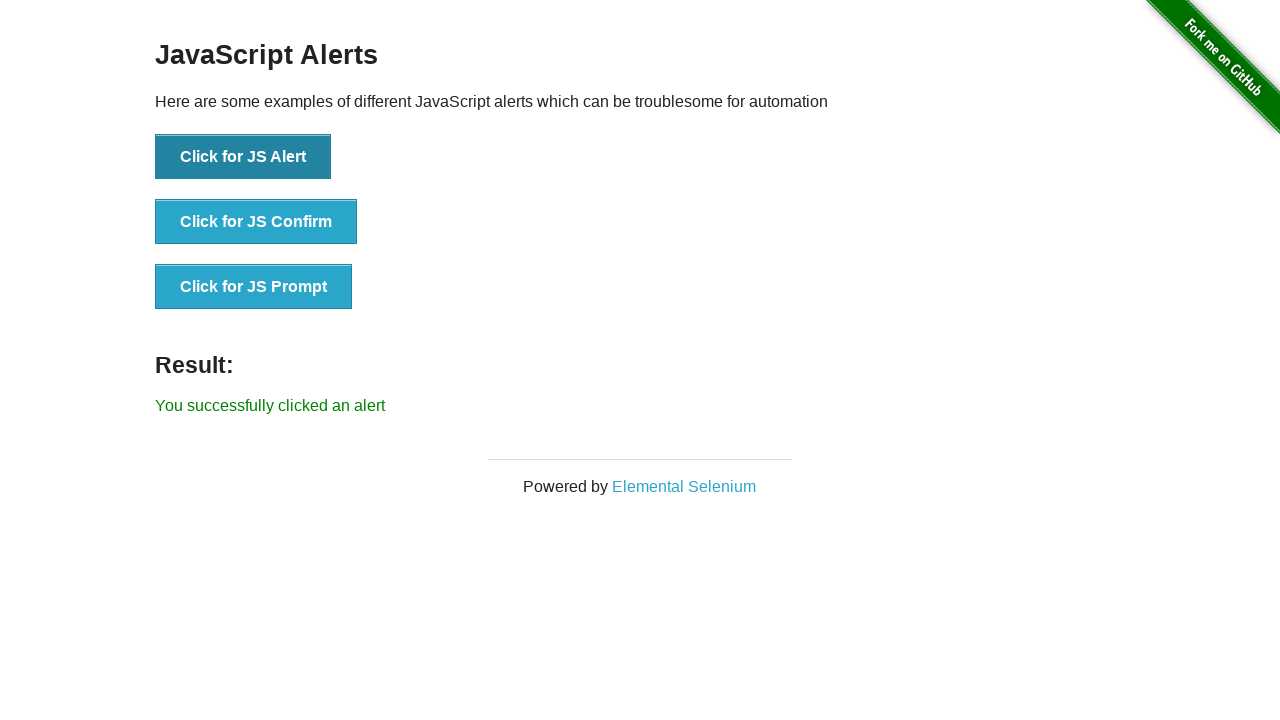

Verified result message displays 'You successfully clicked an alert'
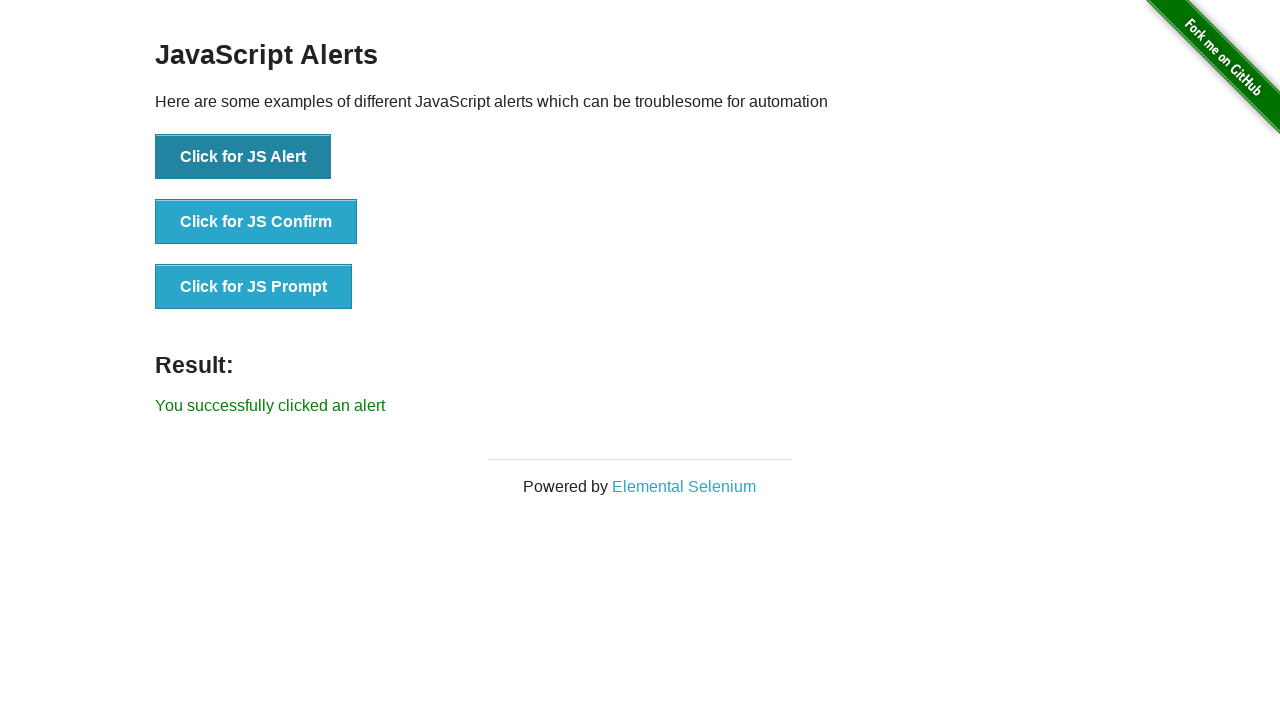

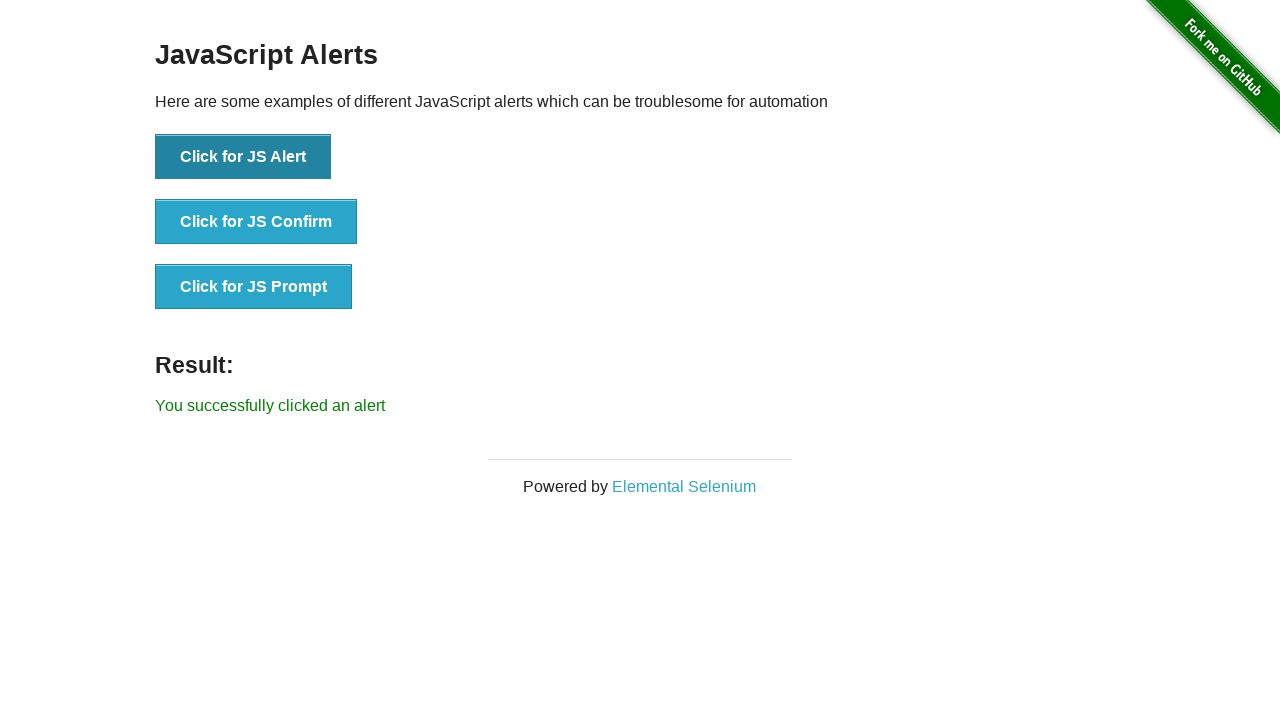